Tests character validation form with mixed alphanumeric and special character input and verifies it shows "Invalid Value"

Starting URL: https://testpages.eviltester.com/styled/apps/7charval/simple7charvalidation.html

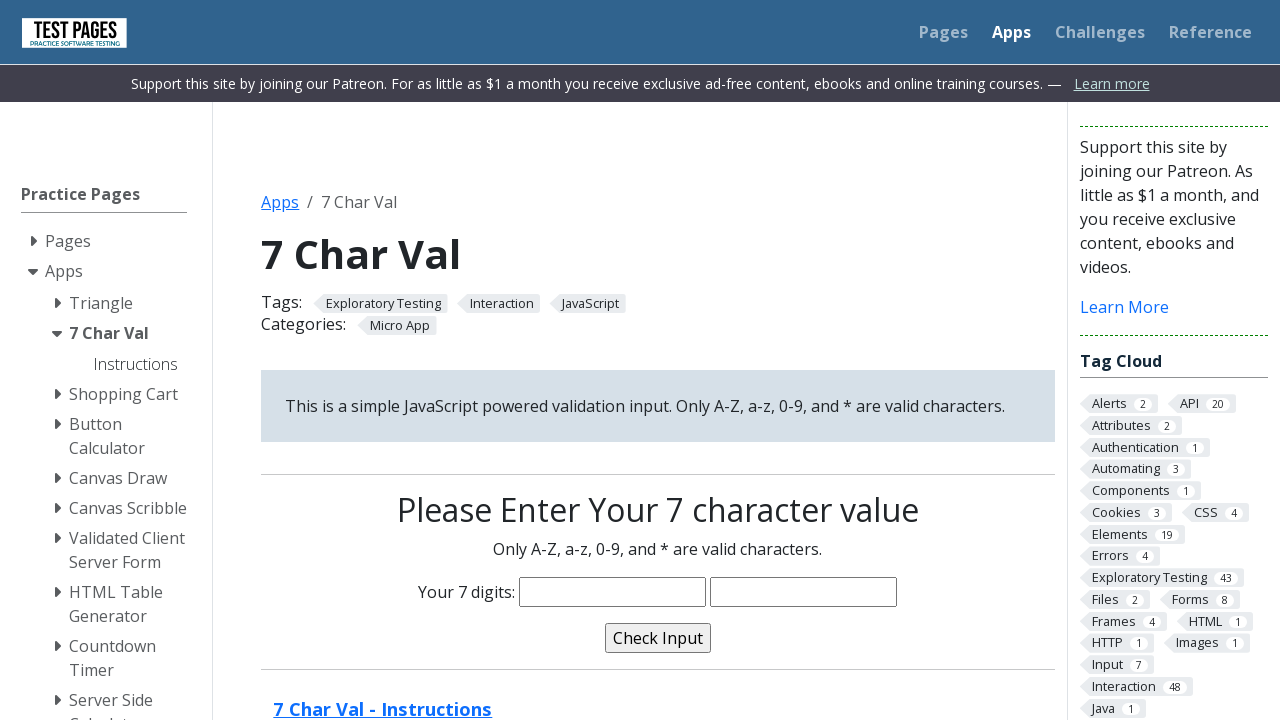

Filled character validation input with mixed alphanumeric and special character input 'abc123!' on input[name='characters']
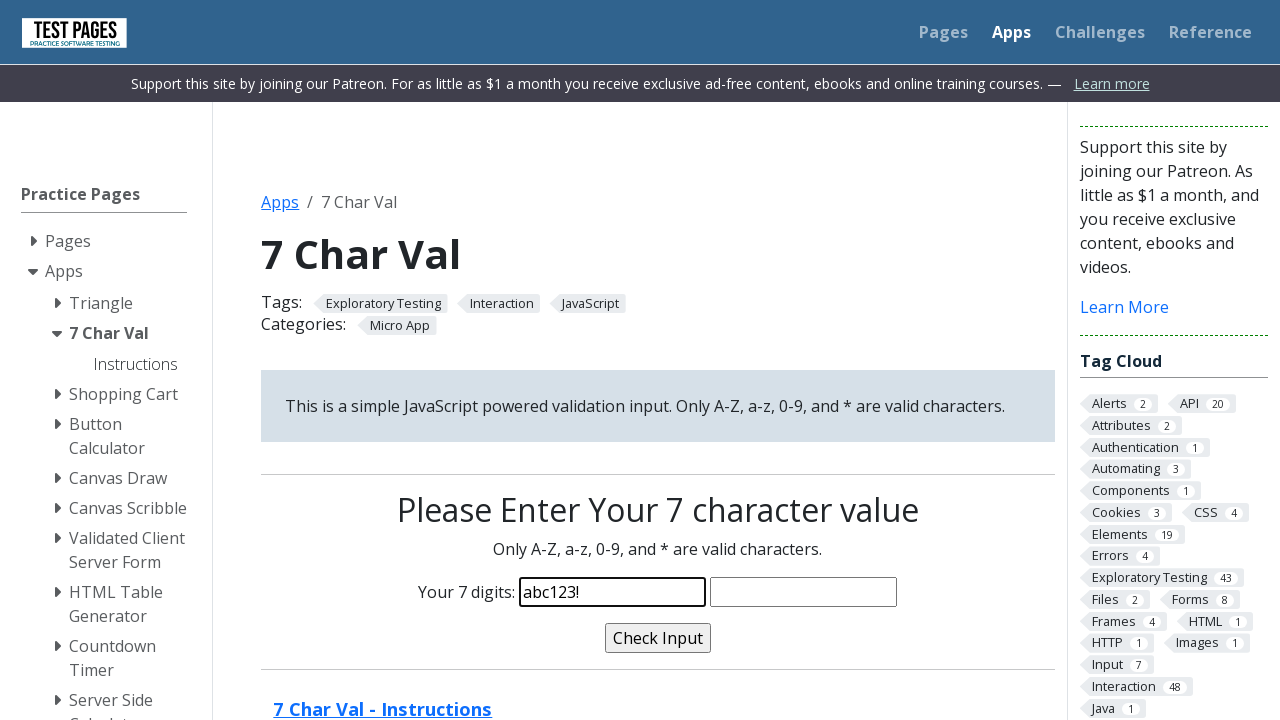

Clicked the validate button to submit form at (658, 638) on input[name='validate']
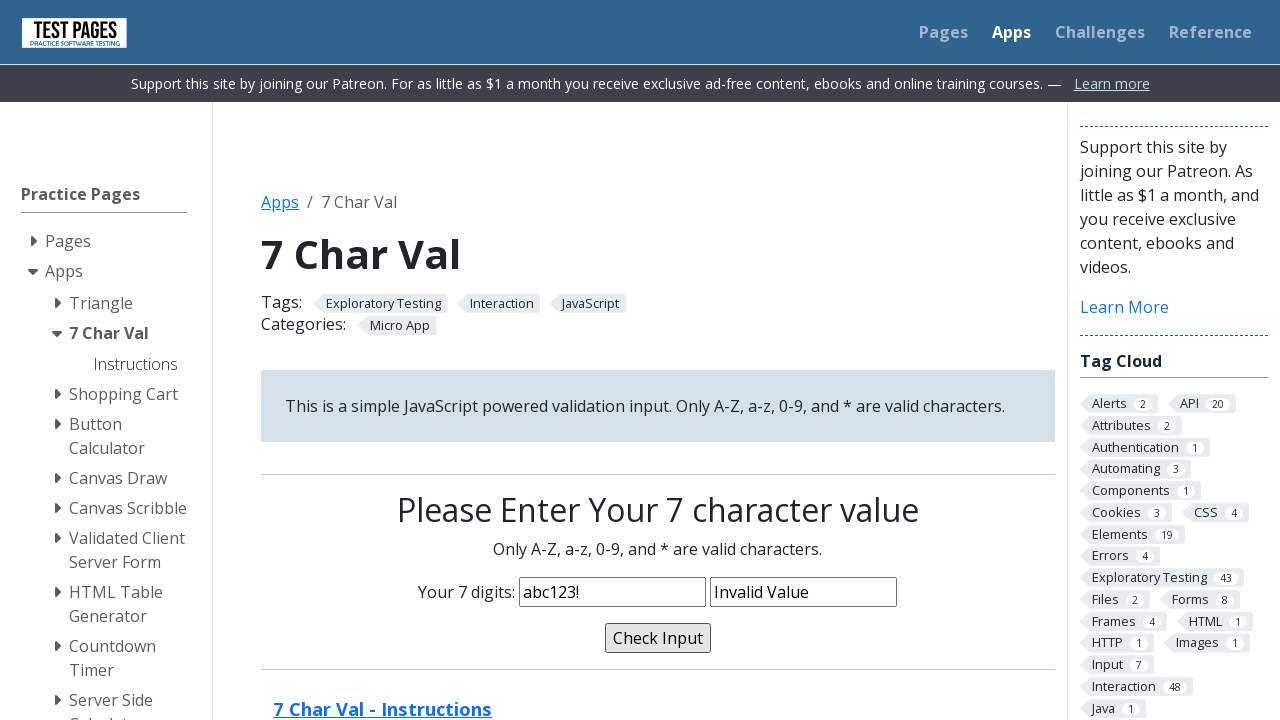

Located the validation message field
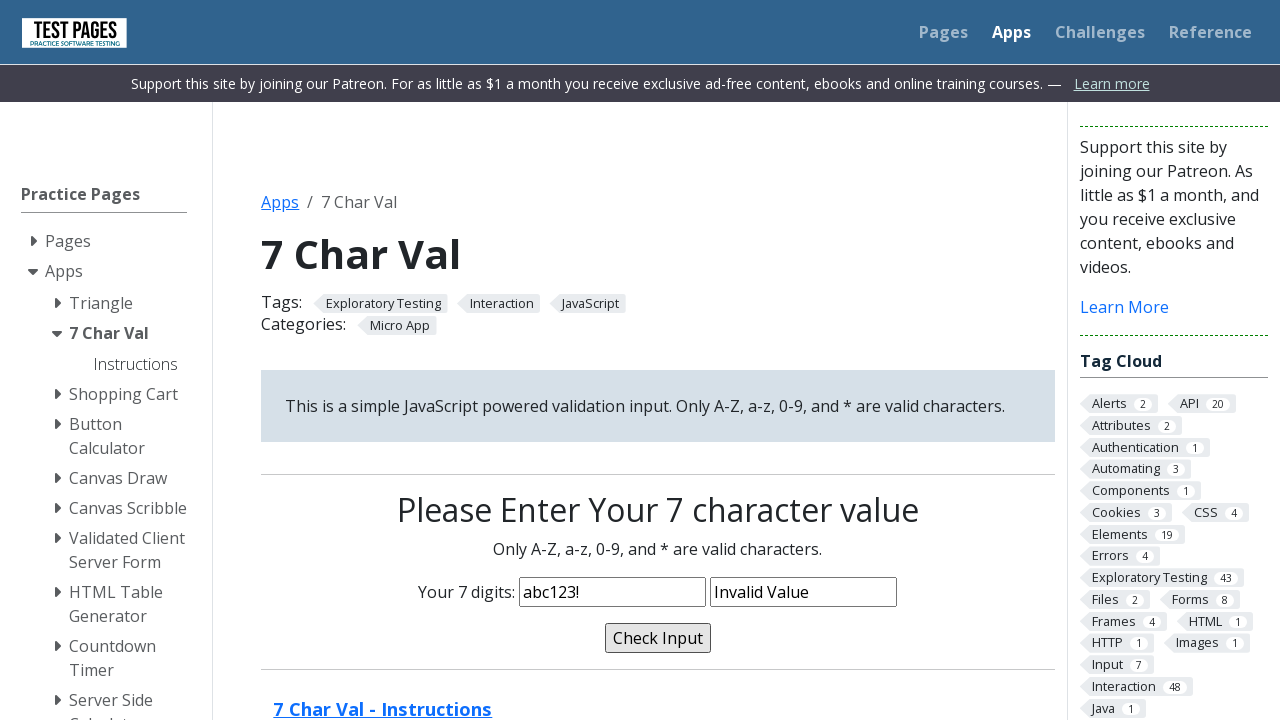

Verified that validation message displays 'Invalid Value' as expected
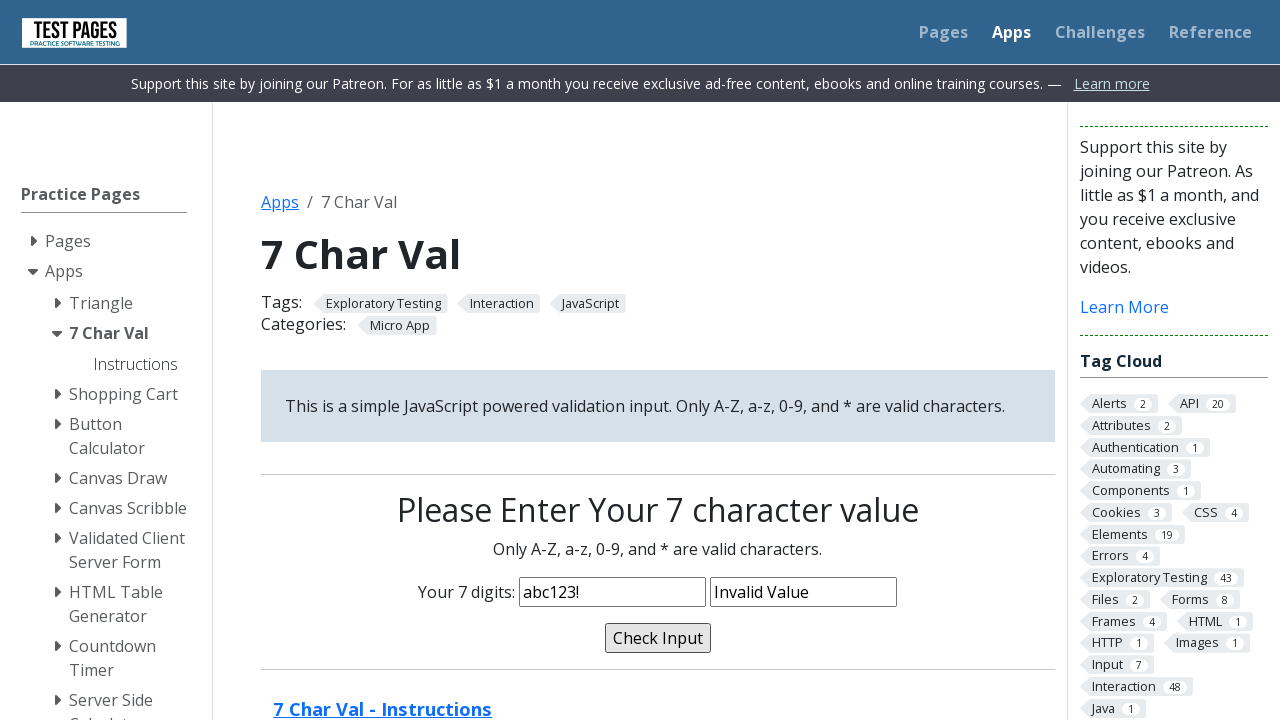

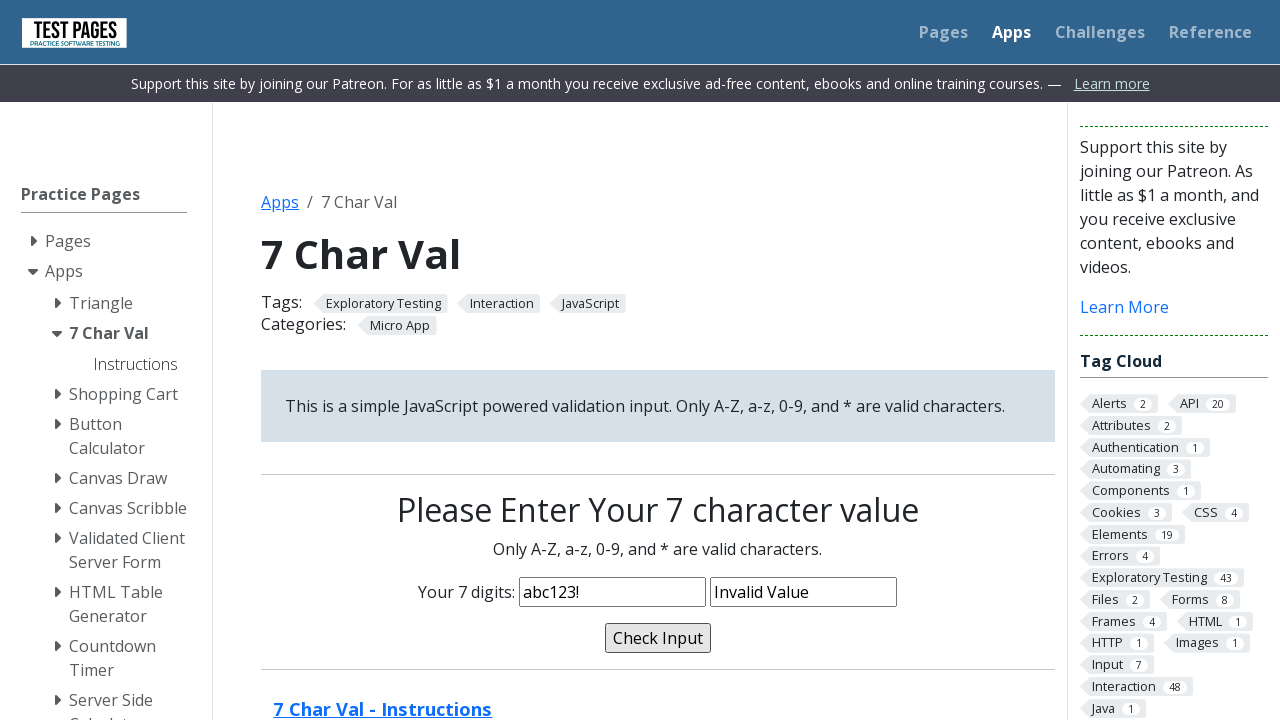